Tests multiselect dropdown functionality by selecting options using visible text, index, and value methods, then deselecting an option by index

Starting URL: https://v1.training-support.net/selenium/selects

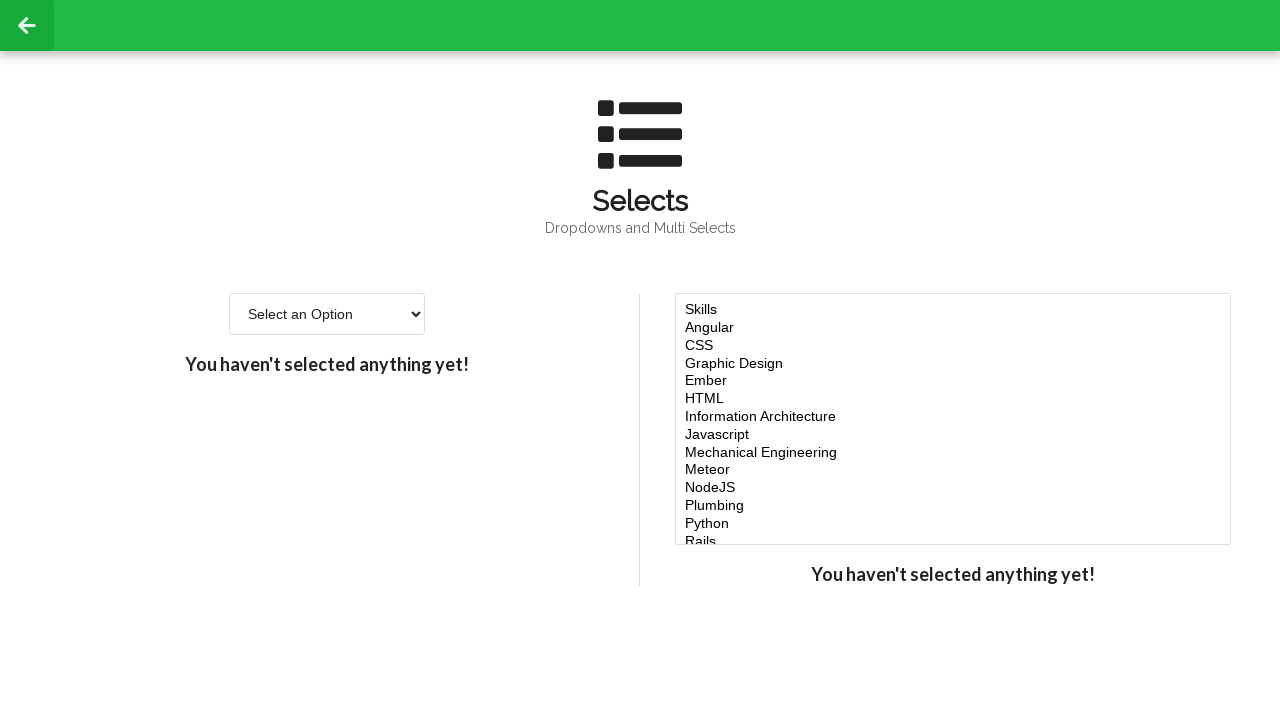

Selected 'Javascript' option from multiselect dropdown by label on #multi-select
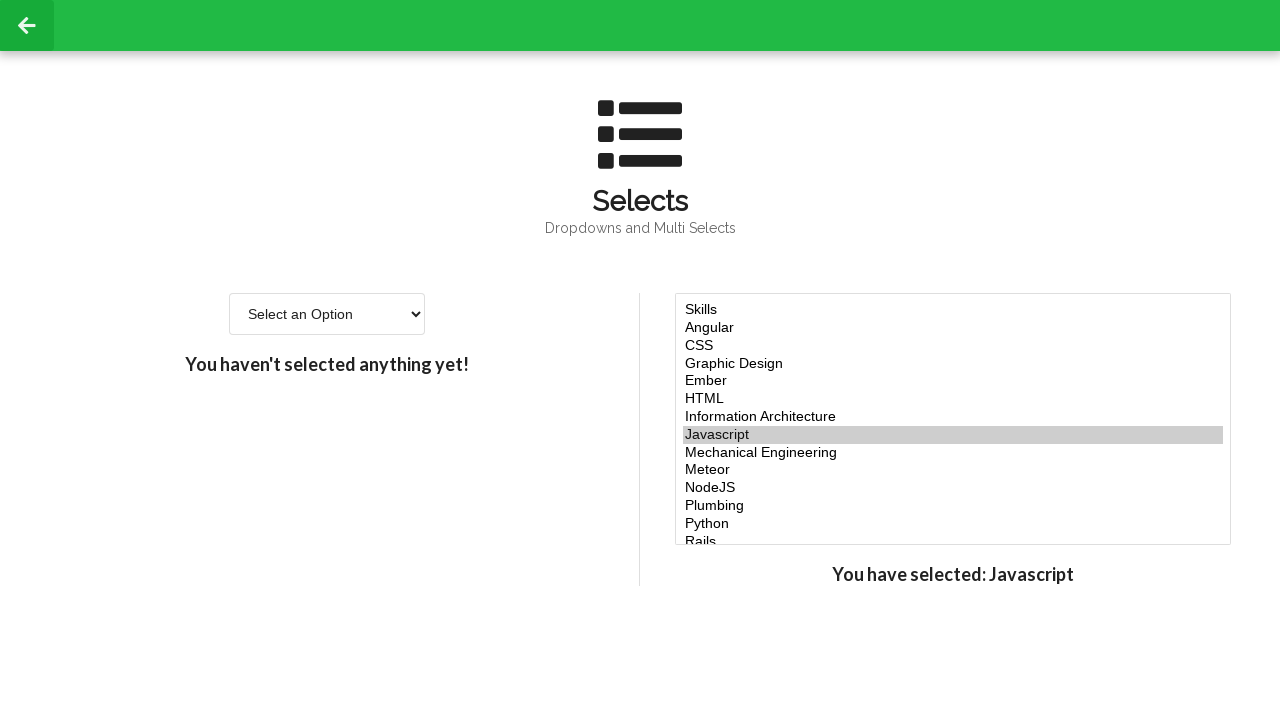

Selected 4th and 5th options from multiselect dropdown by index on #multi-select
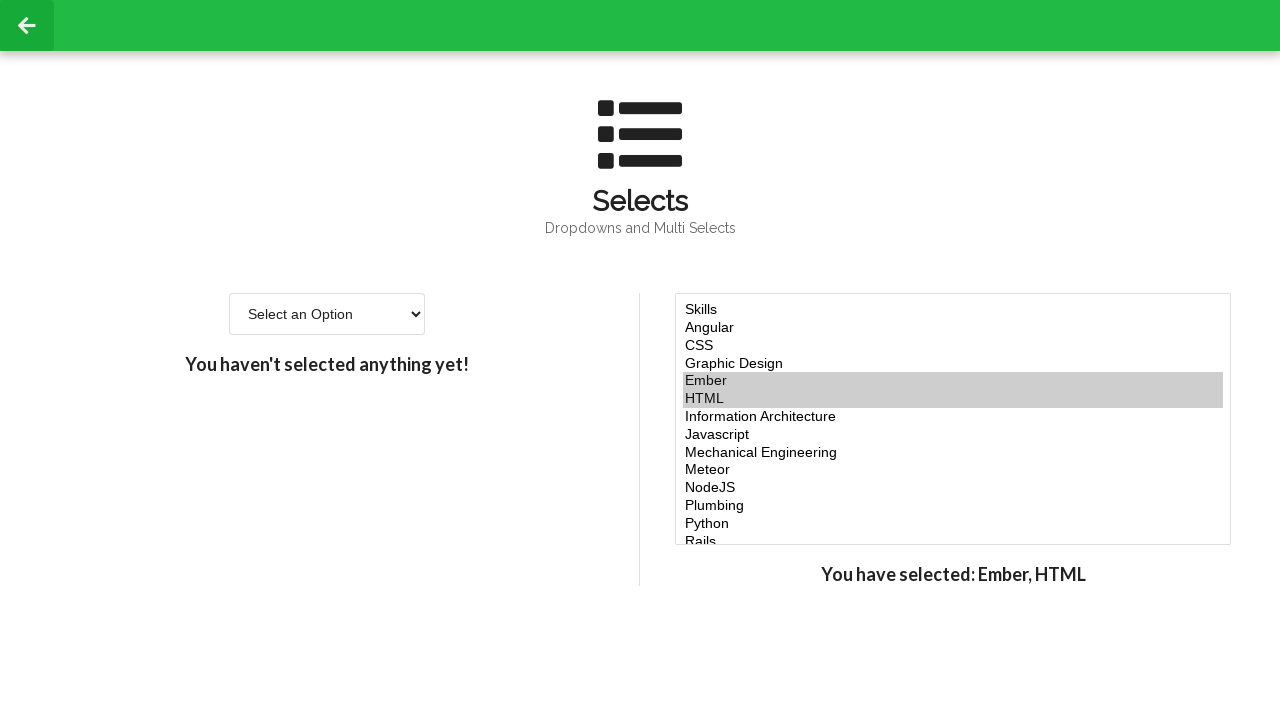

Selected 'NodeJS' option from multiselect dropdown by value on #multi-select
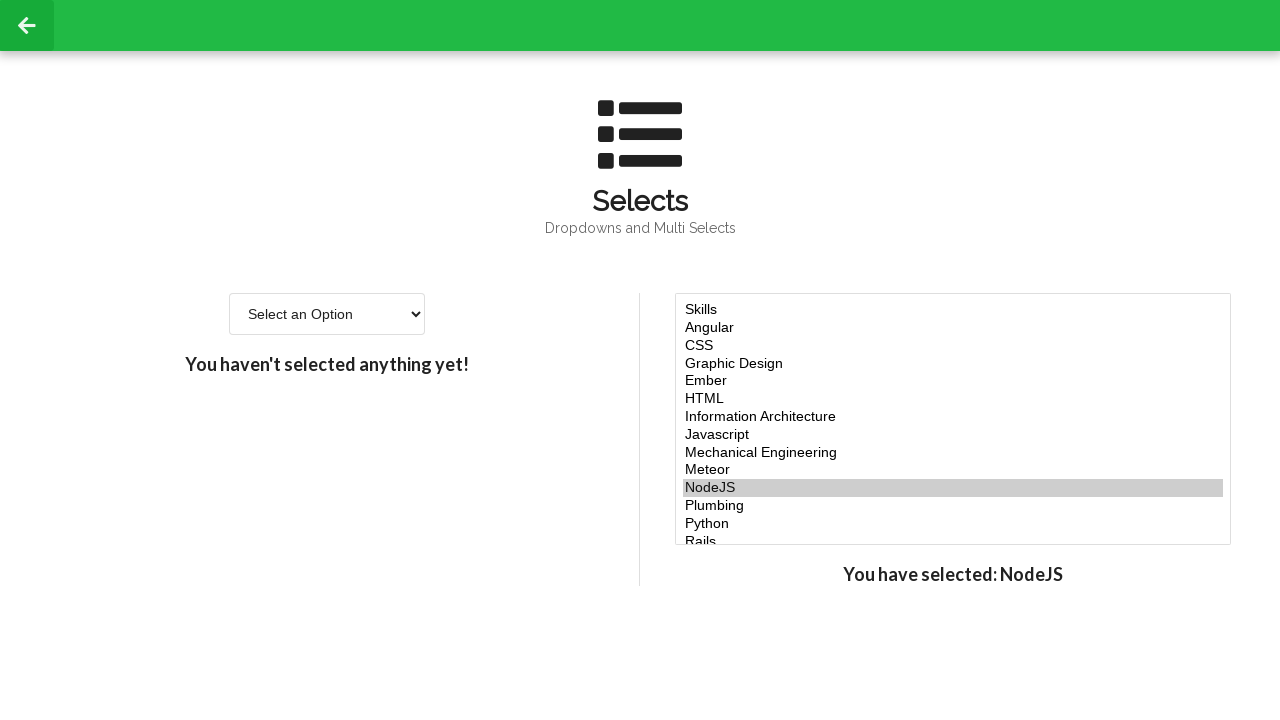

Deselected 'Javascript' option (index 7) using JavaScript evaluation
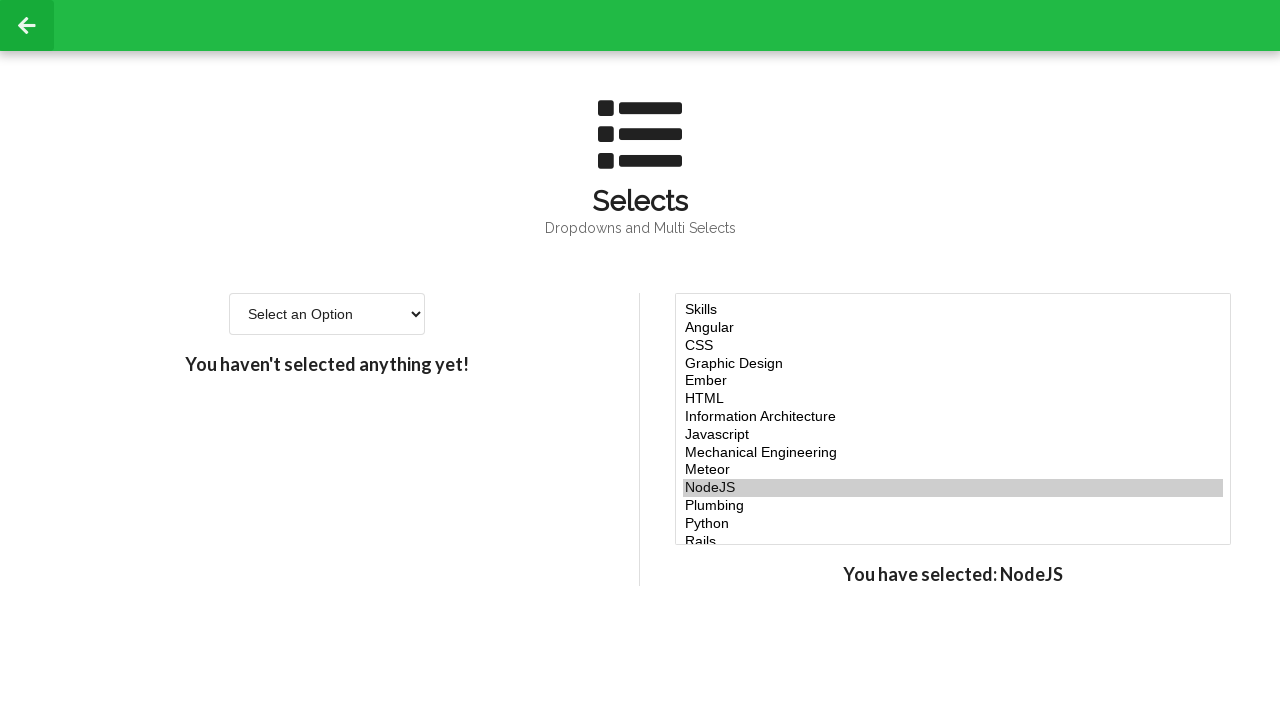

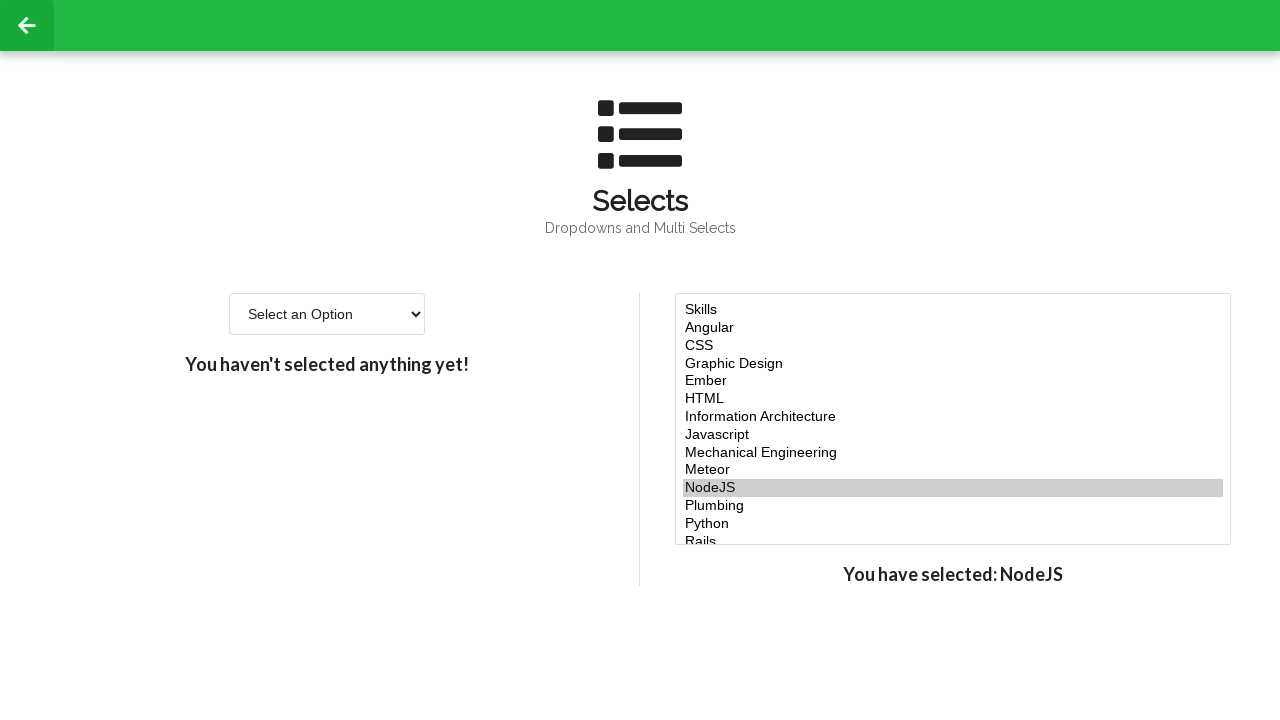